Tests that generated strategies from Portfolio Simulator V3 correctly show Sell events with loan fields set to 0 and disabled

Starting URL: https://frameworkrealestatesolutions.com/portfolio-simulator-v3.html

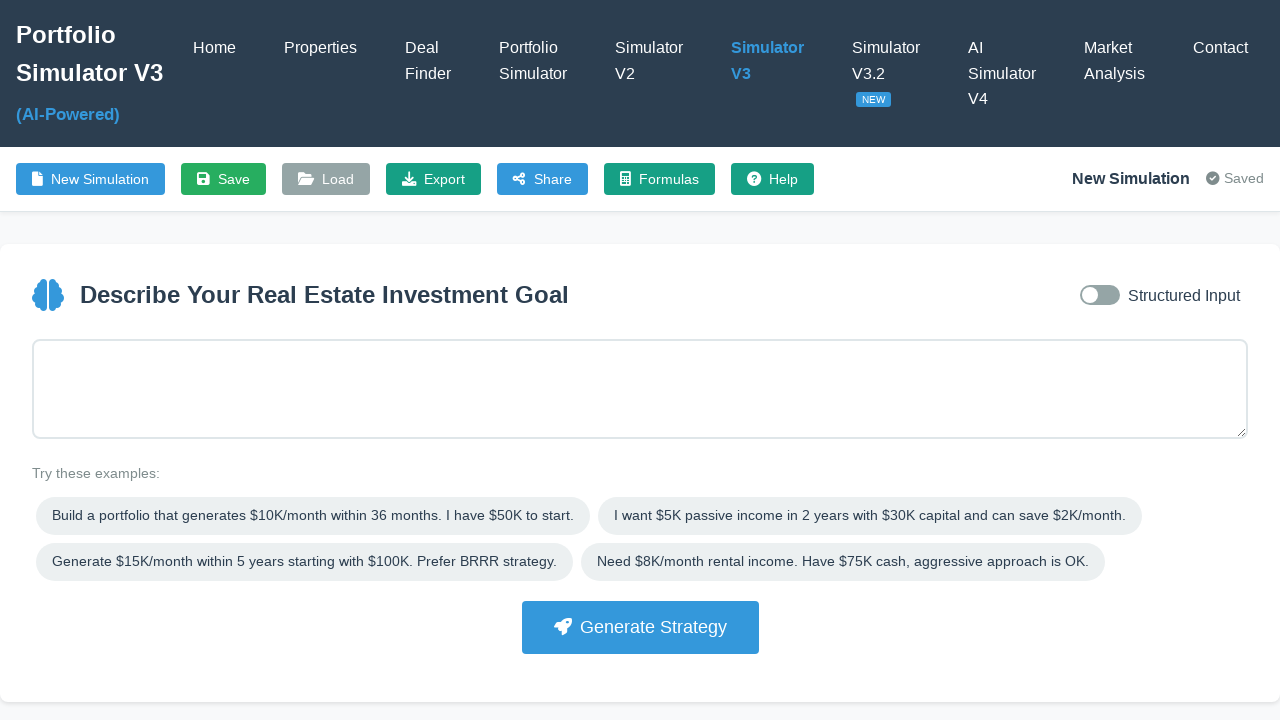

Waited for page to reach network idle state
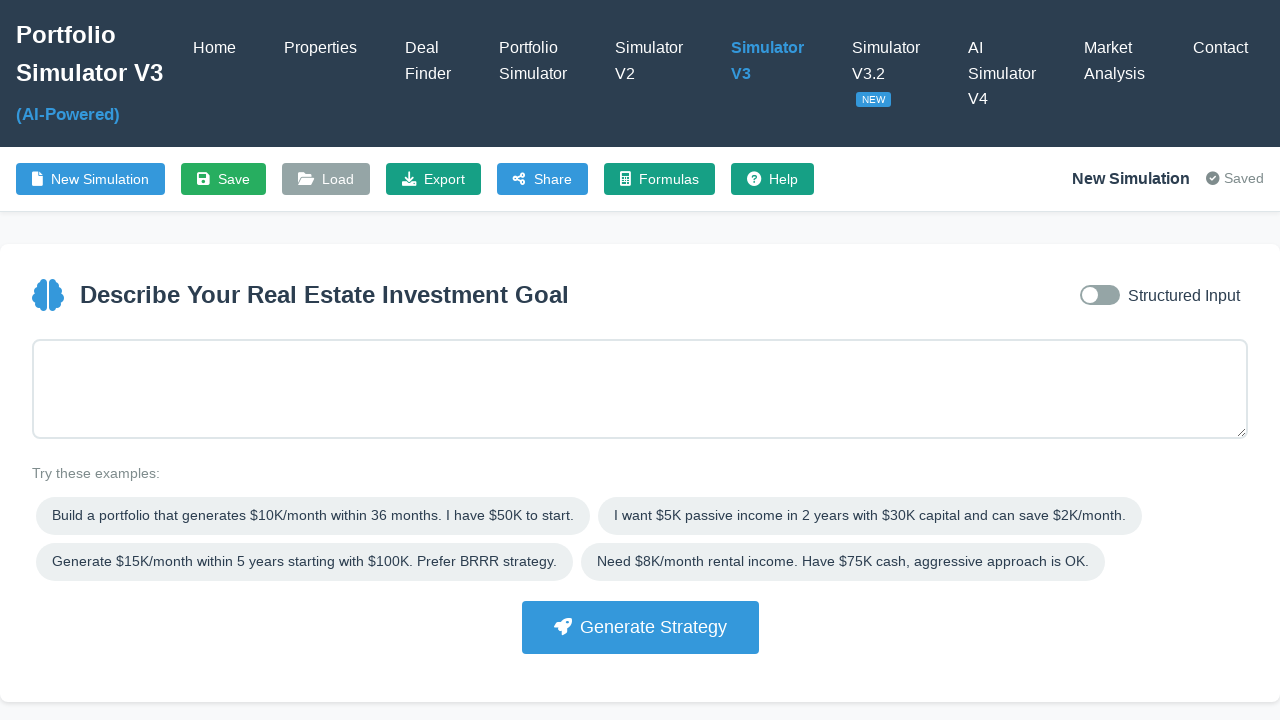

Clicked the first example query at (313, 516) on .example-query >> nth=0
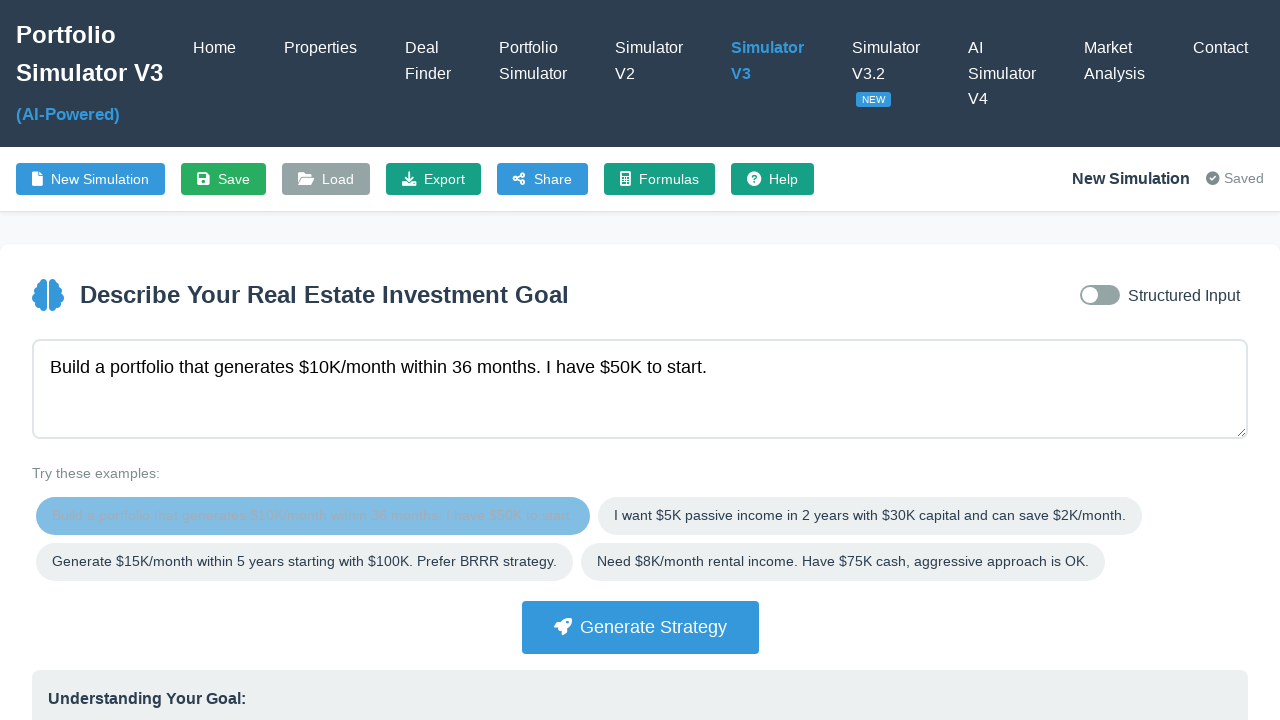

Clicked the 'Generate Strategy' button at (640, 627) on button:has-text("Generate Strategy")
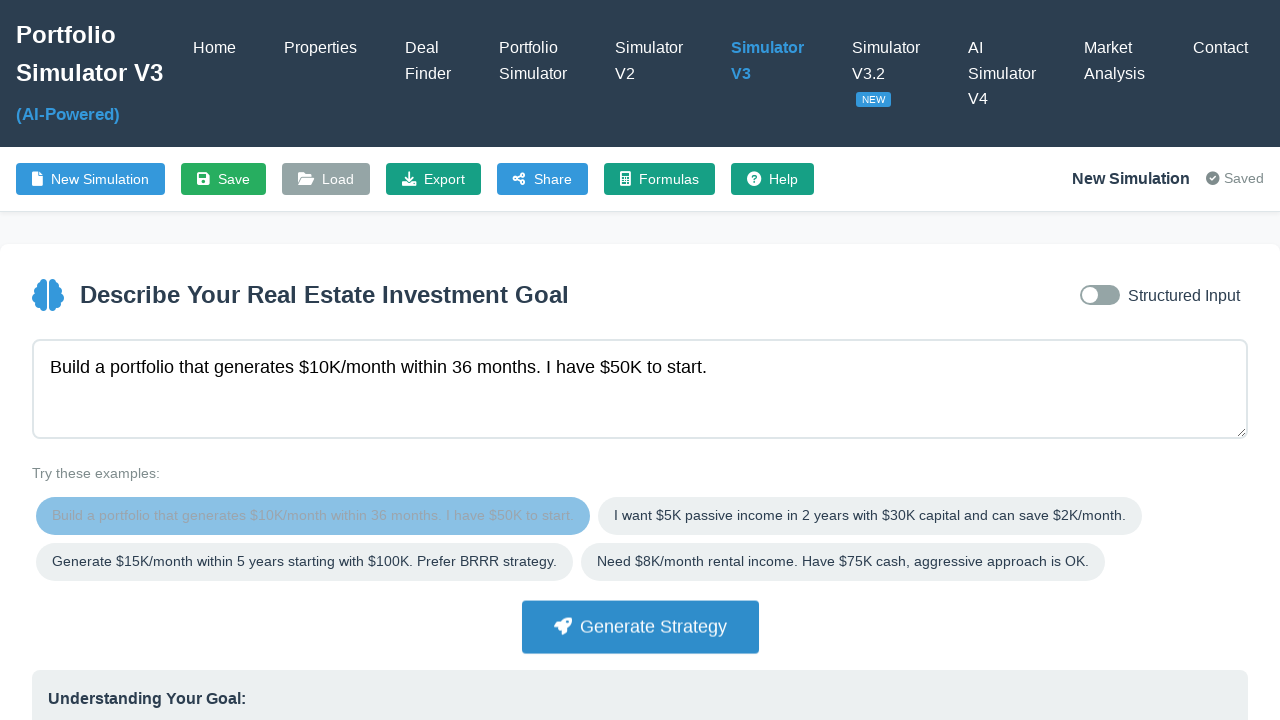

Strategy cards appeared on the page
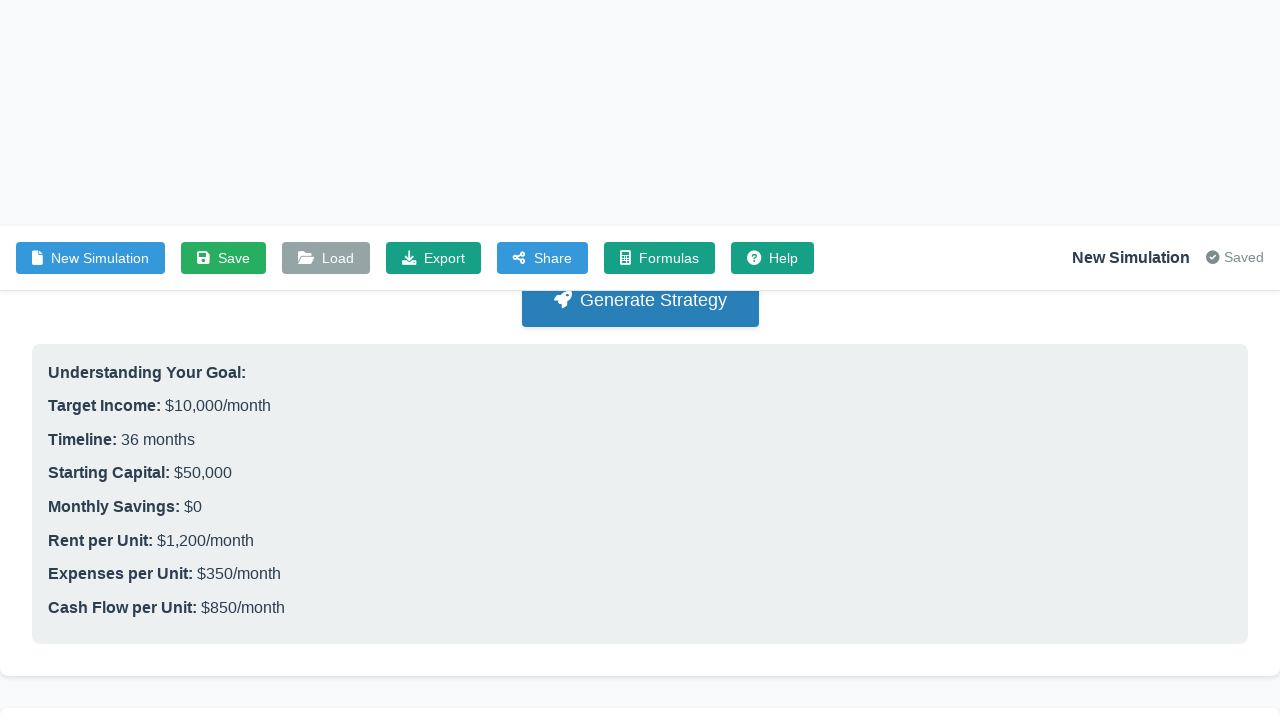

Clicked the first generated strategy card at (227, 361) on .strategy-card >> nth=0
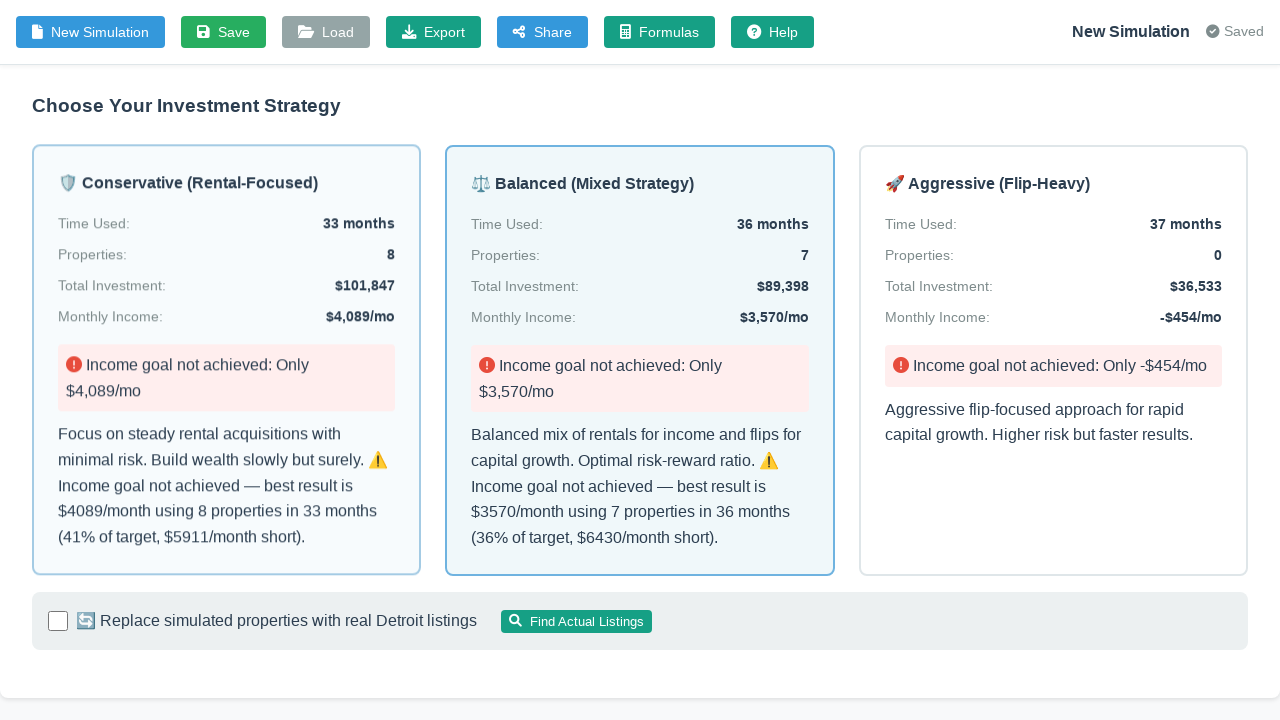

Timeline table populated with strategy events showing Sell events with loan fields set to 0 and disabled
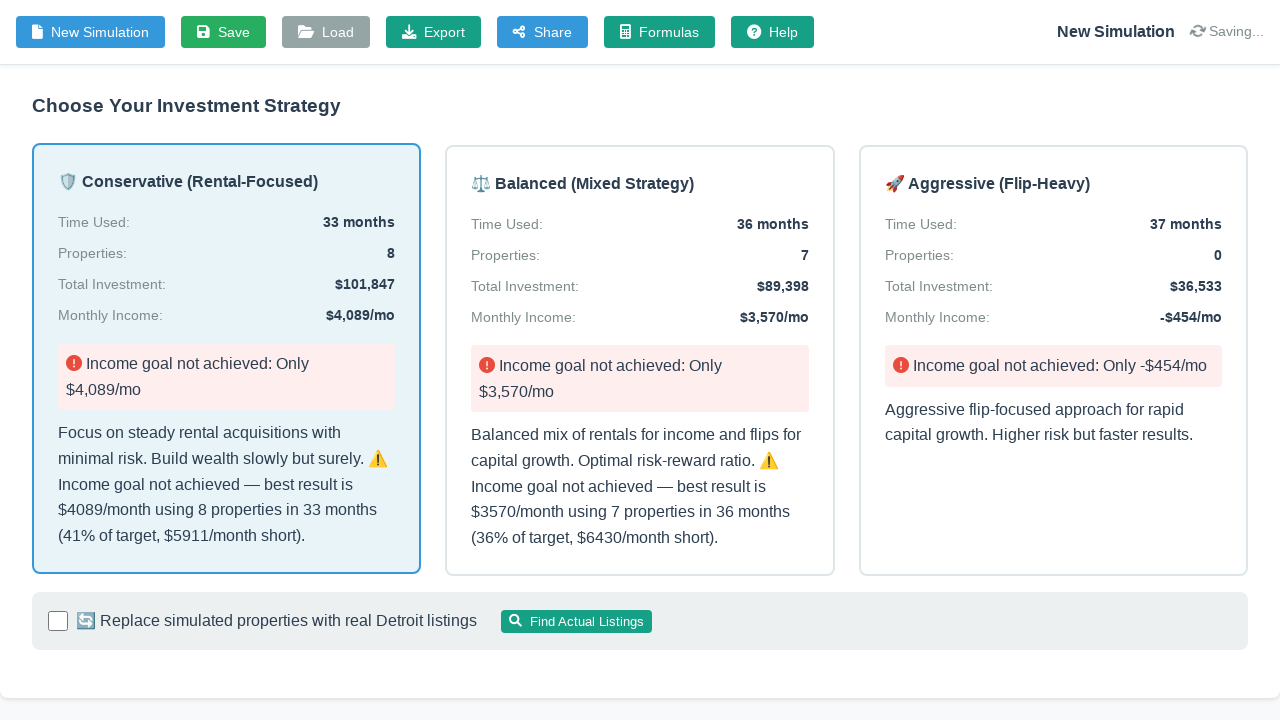

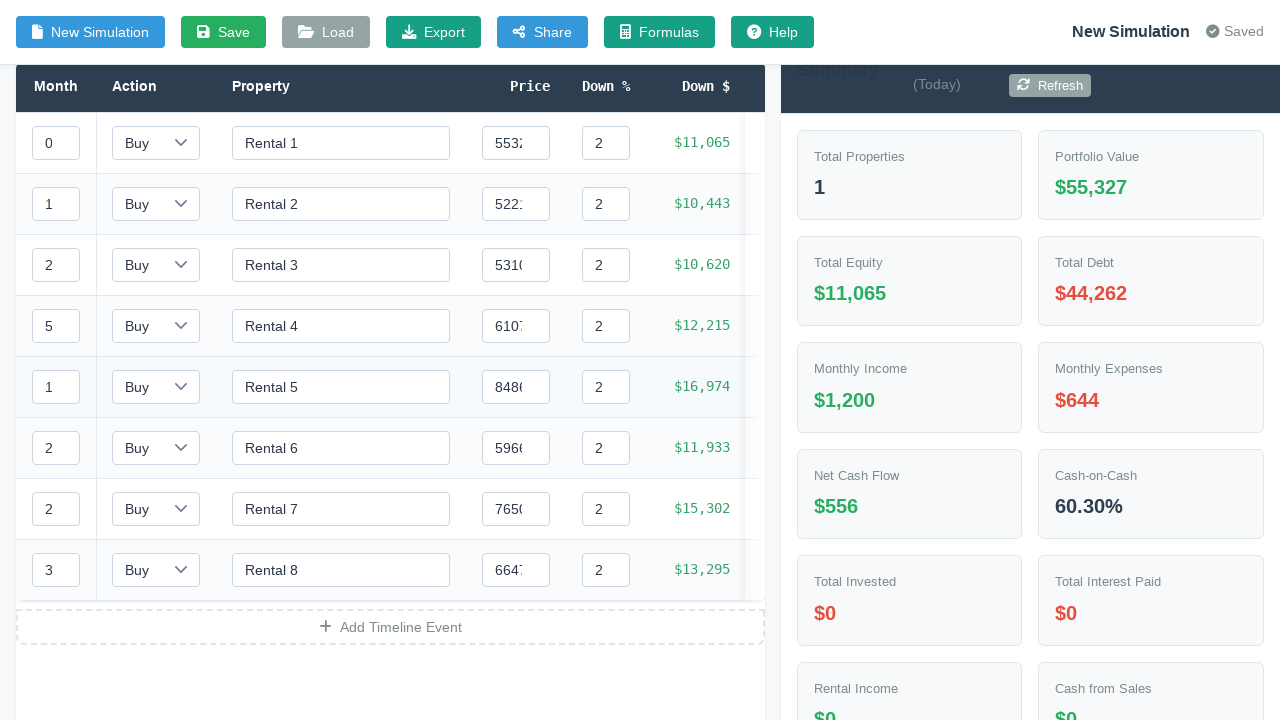